Tests form interaction by reading a custom attribute from an element, calculating a mathematical result based on that value, filling in an answer field, checking two checkboxes, and submitting the form.

Starting URL: http://suninjuly.github.io/get_attribute.html

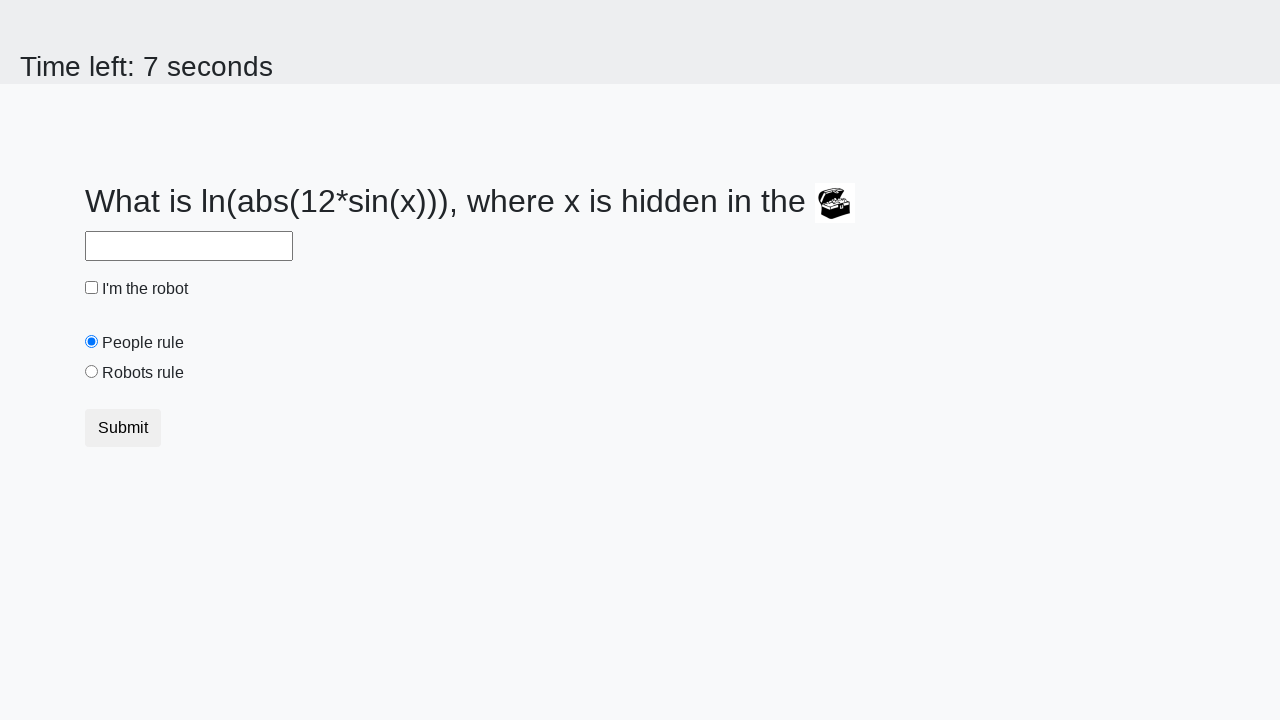

Located treasure element with valuex attribute
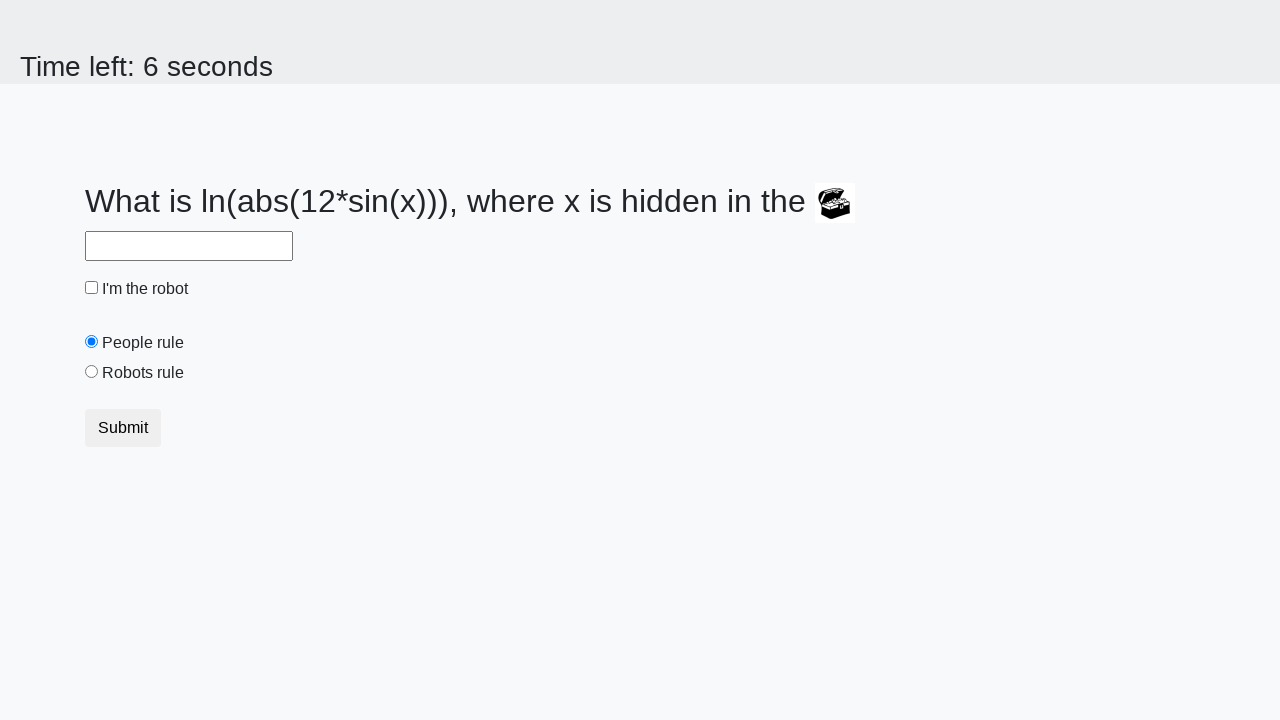

Retrieved valuex attribute from treasure element: 547
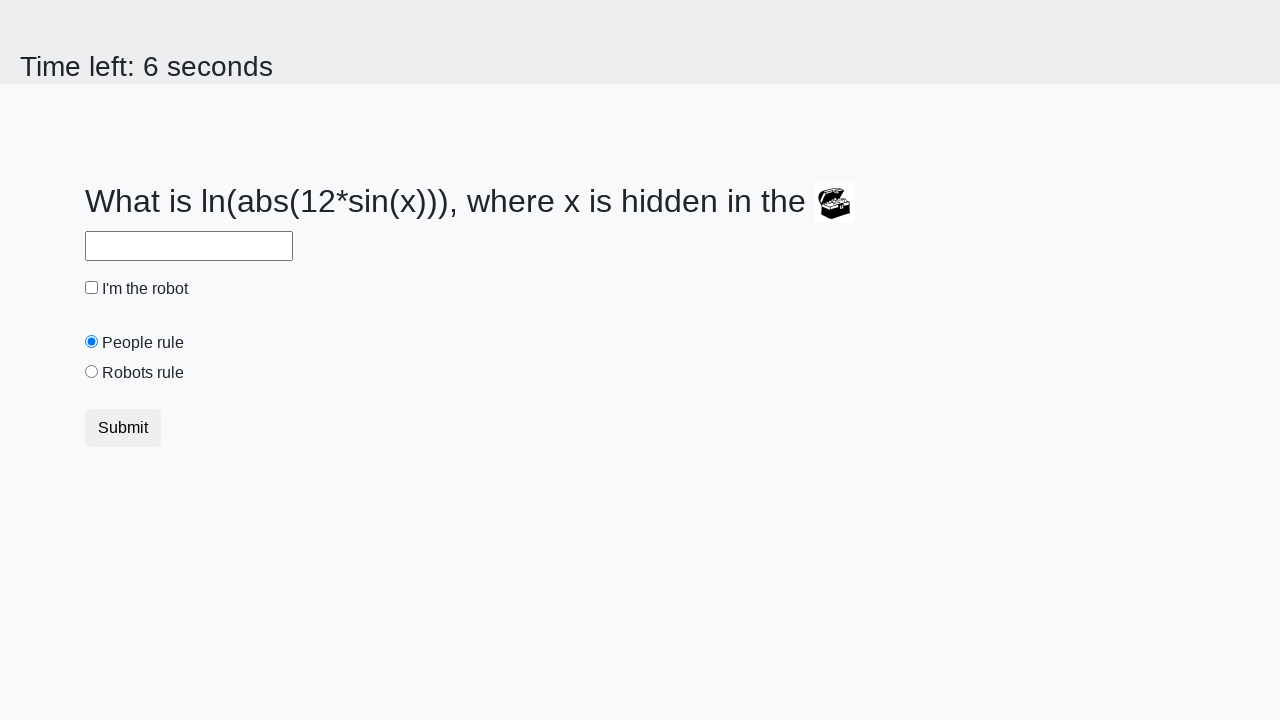

Calculated mathematical result: log(abs(12*sin(547))) = 1.449174899884629
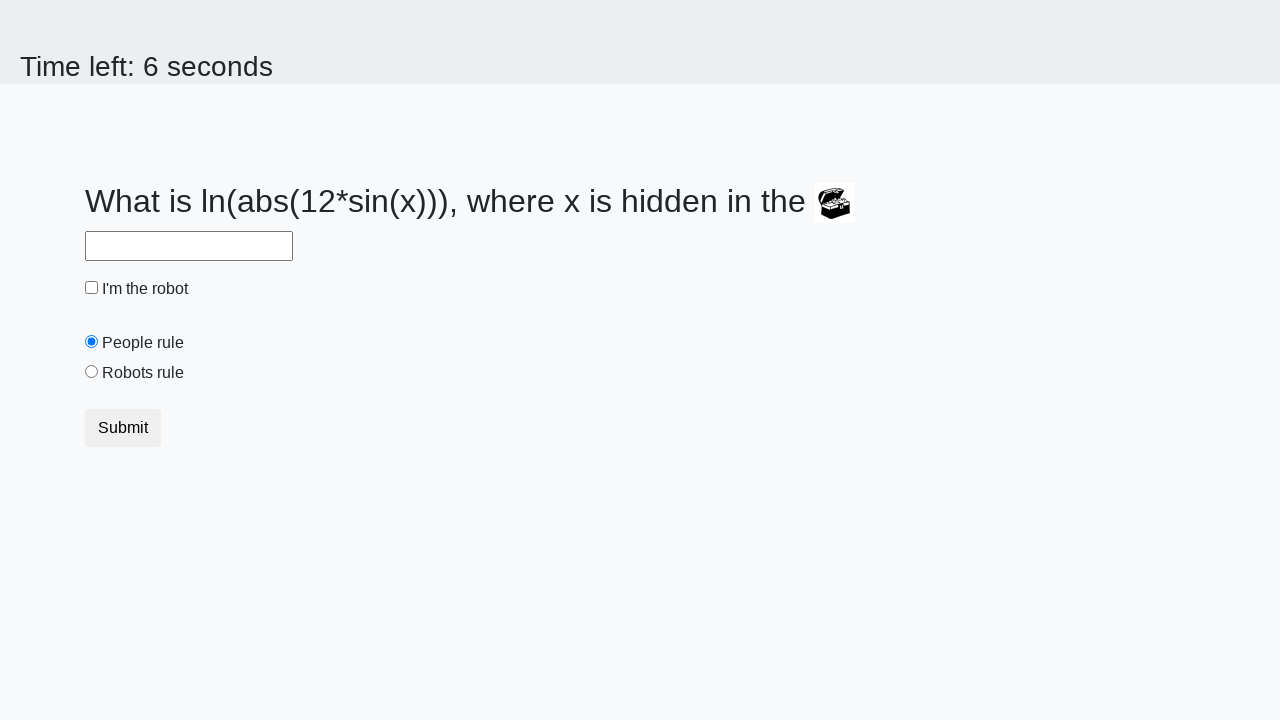

Filled answer field with calculated value: 1.449174899884629 on #answer
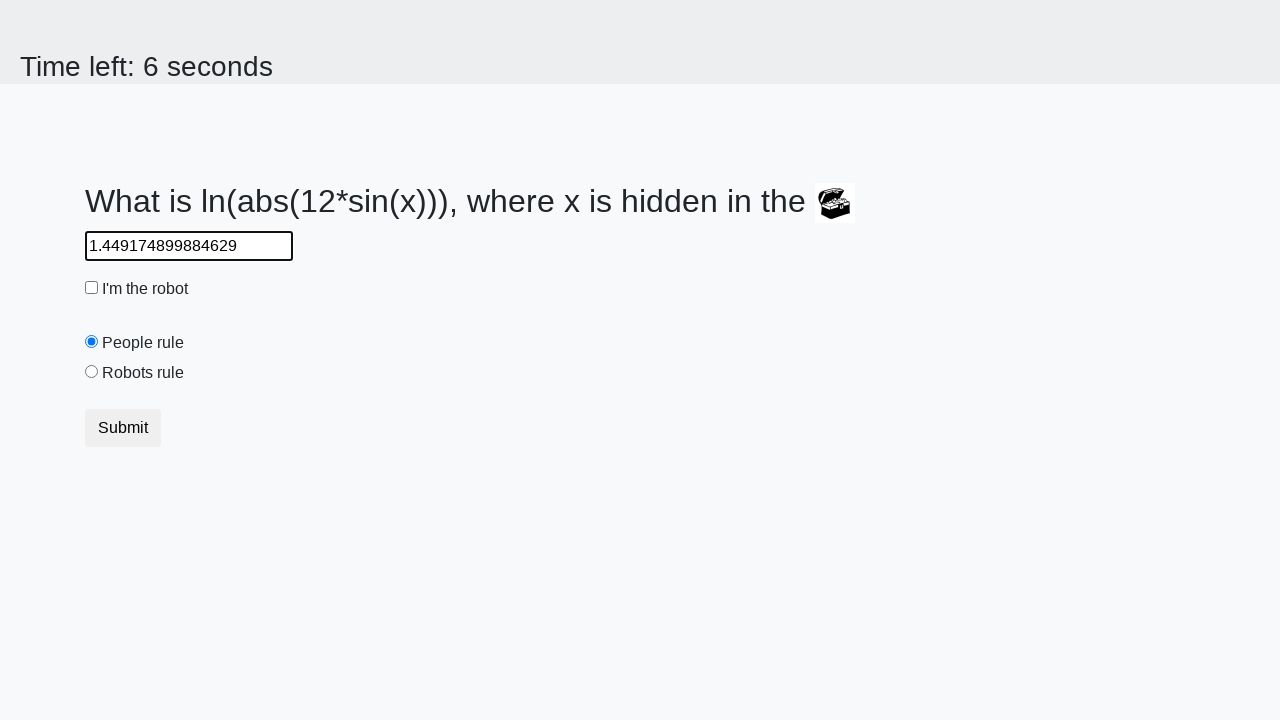

Checked the robot checkbox at (92, 288) on #robotCheckbox
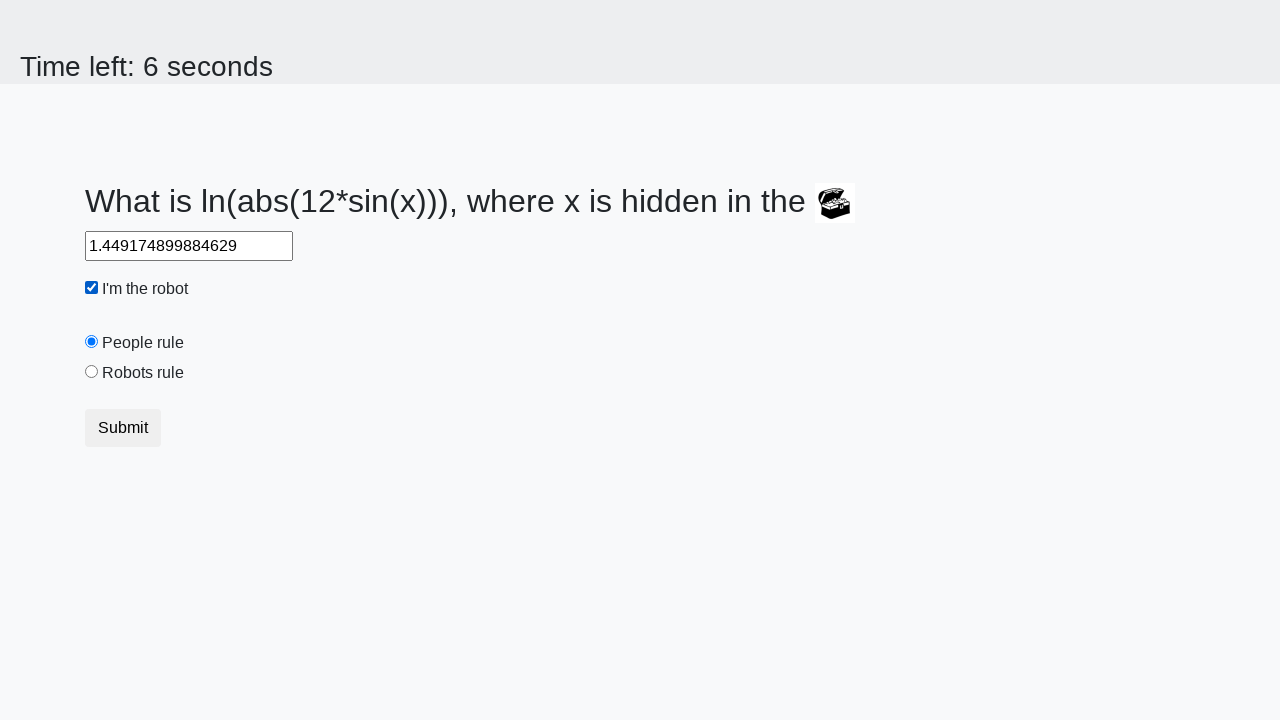

Checked the robots rule checkbox at (92, 372) on #robotsRule
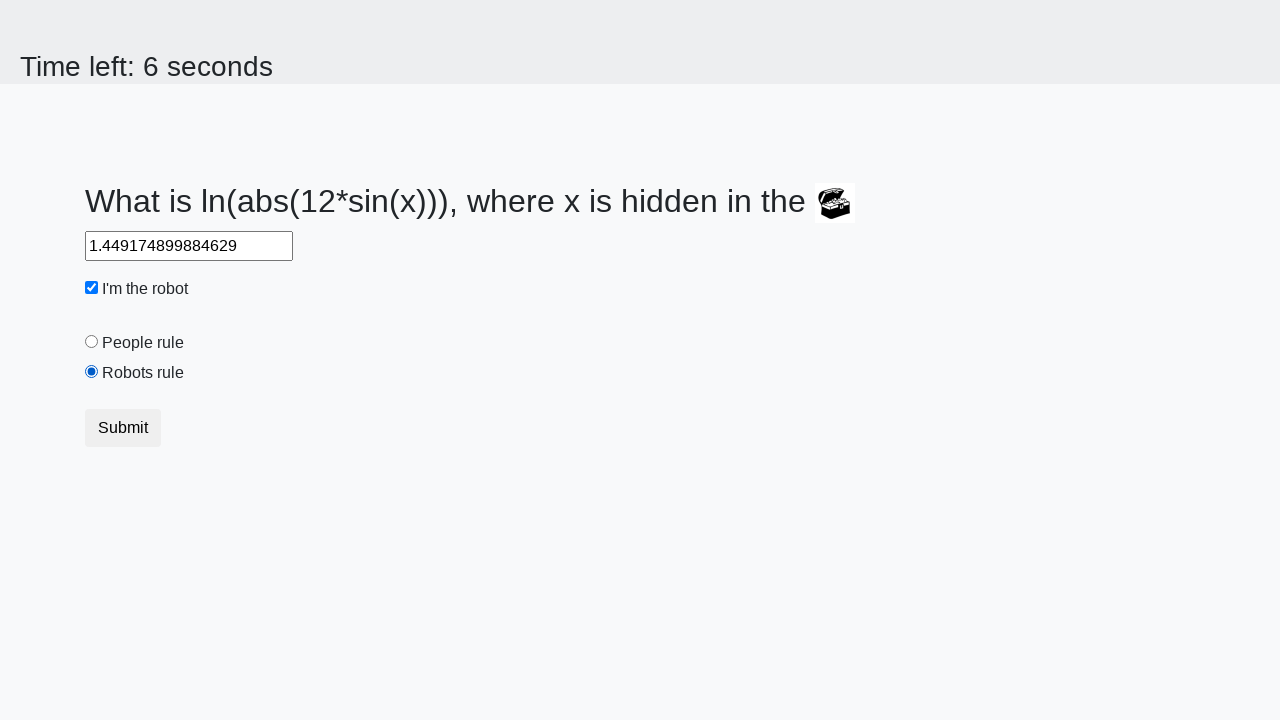

Clicked Submit button to submit the form at (123, 428) on xpath=//button[text()='Submit']
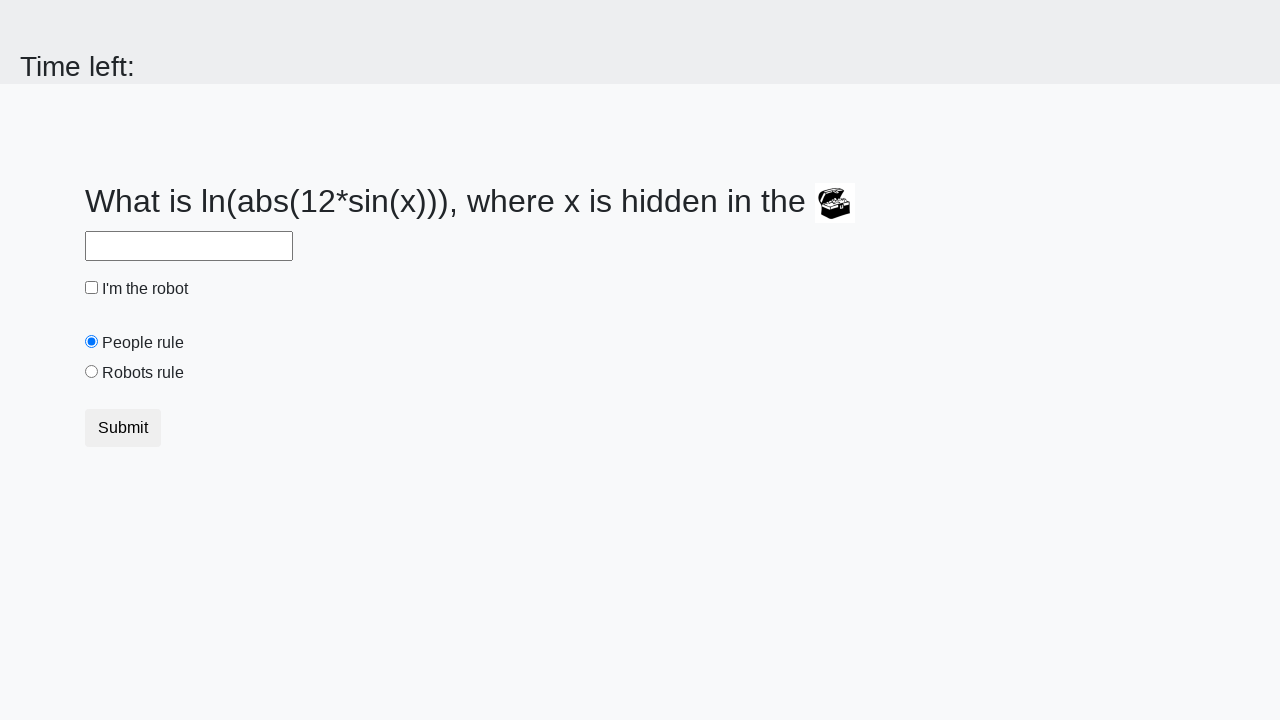

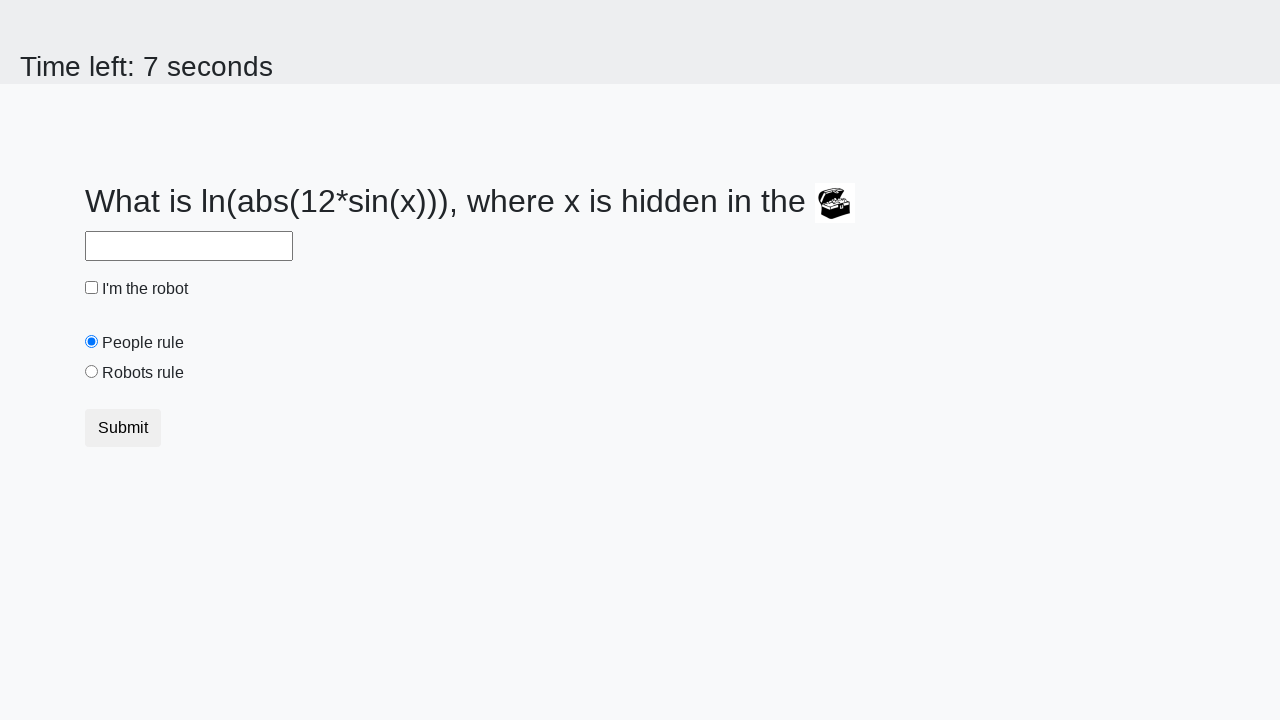